Tests various button interactions on a practice page including clicking a button and verifying navigation to dashboard, then navigating back to check button properties (position, color, dimensions).

Starting URL: https://leafground.com/button.xhtml

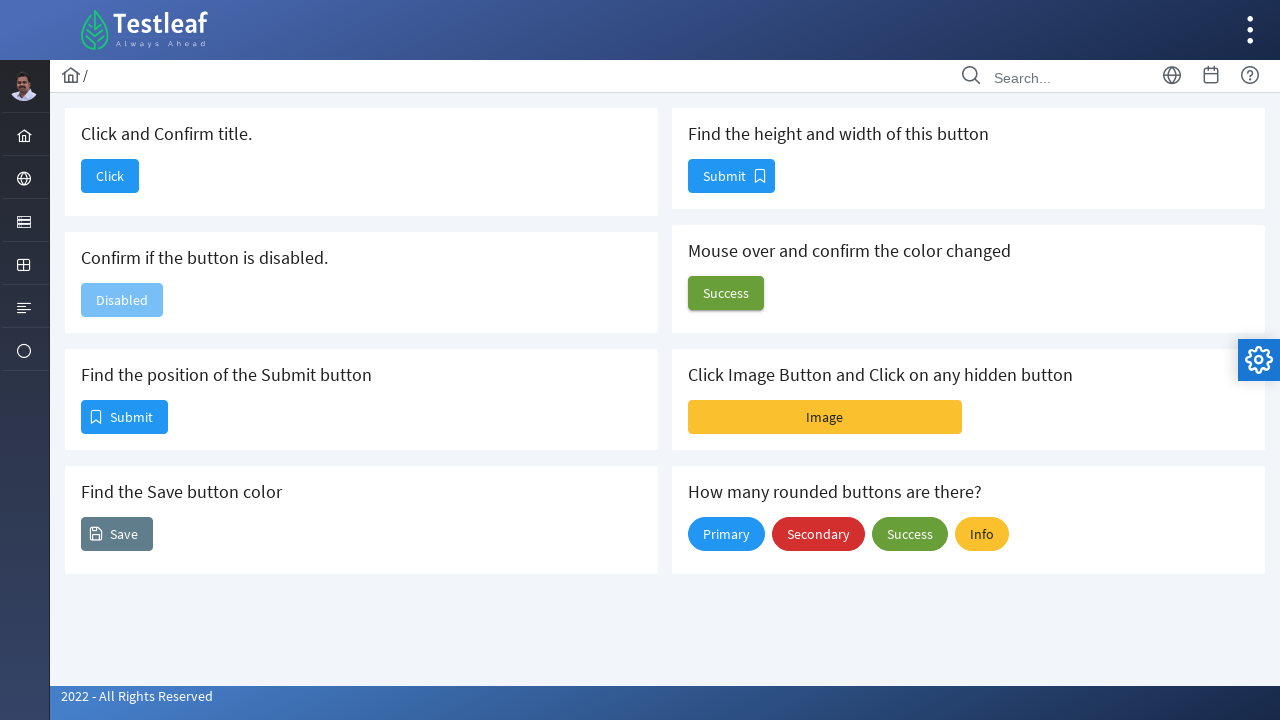

Clicked the first button to navigate to Dashboard at (110, 176) on button#j_idt88\:j_idt90
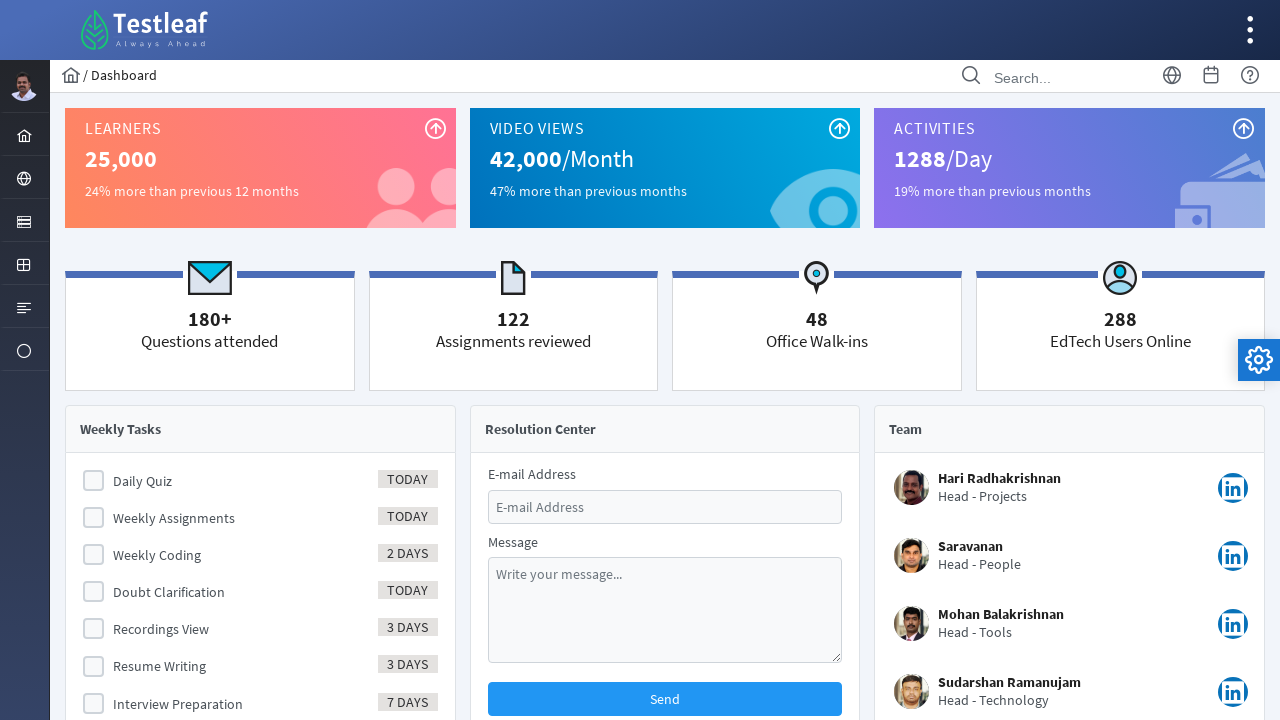

Waited for page to load after button click
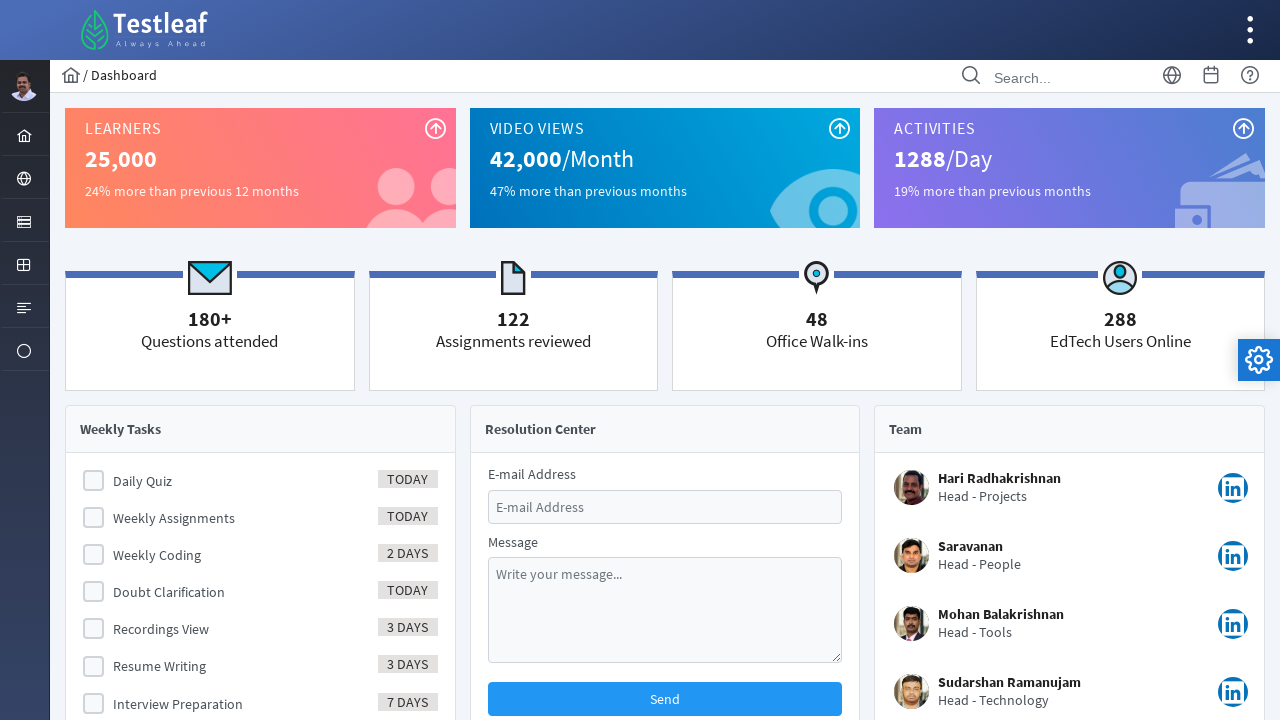

Retrieved page title
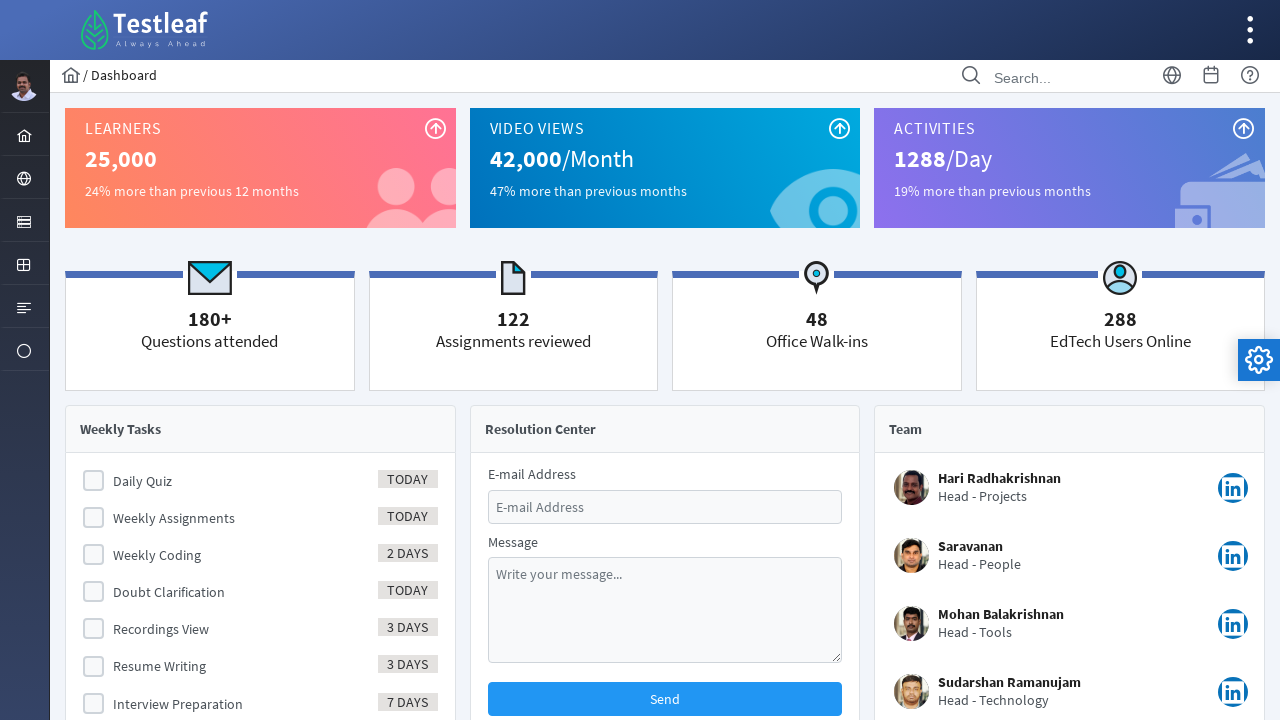

Title verification passed: page title is 'Dashboard'
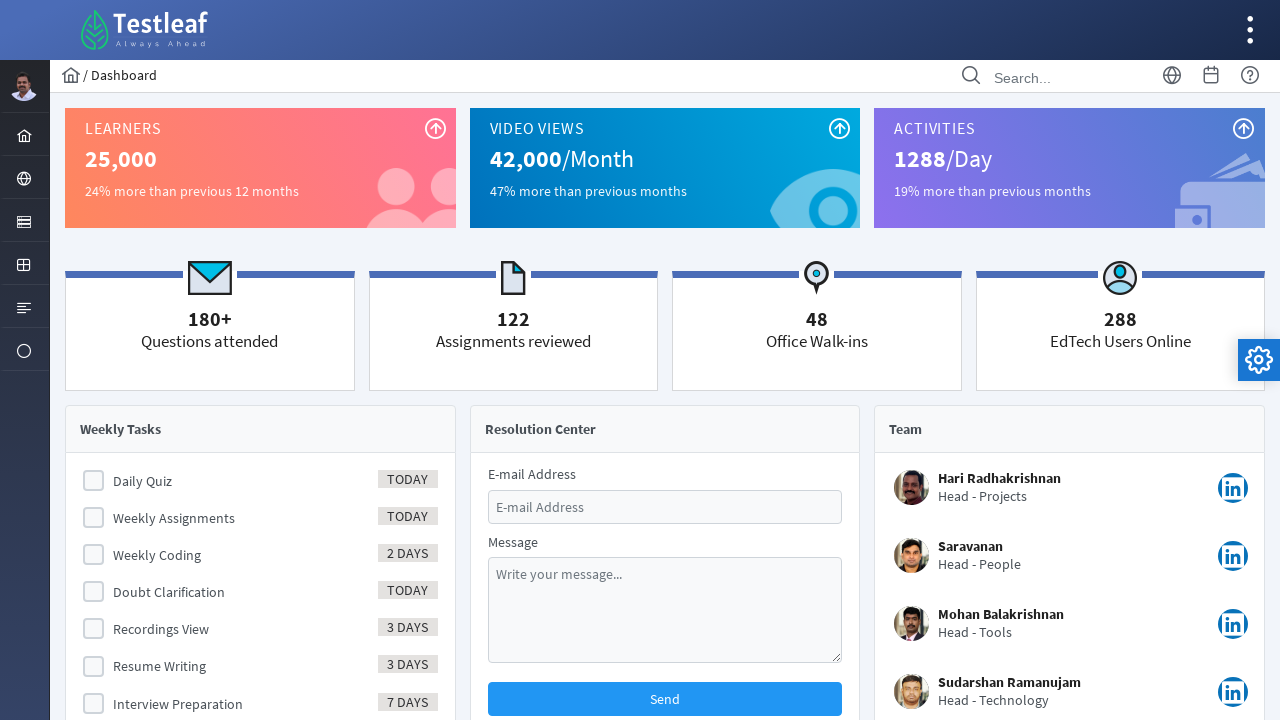

Navigated back to button page
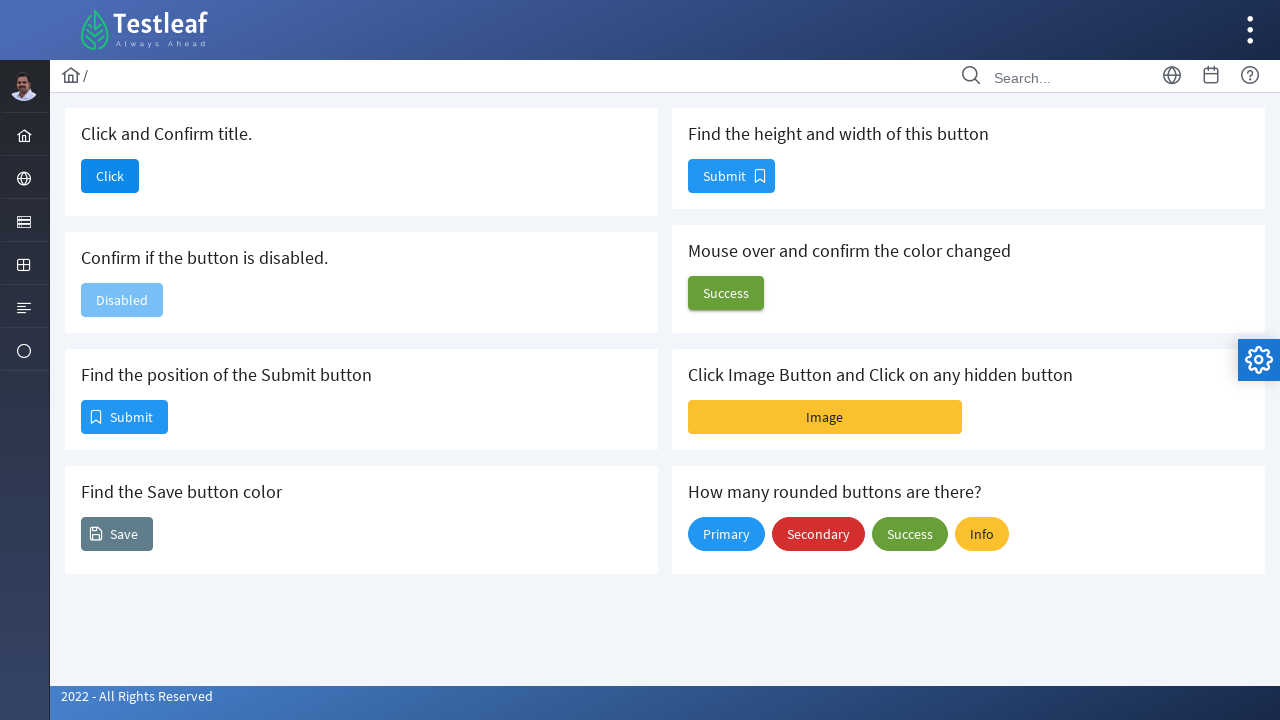

Waited for button page to load
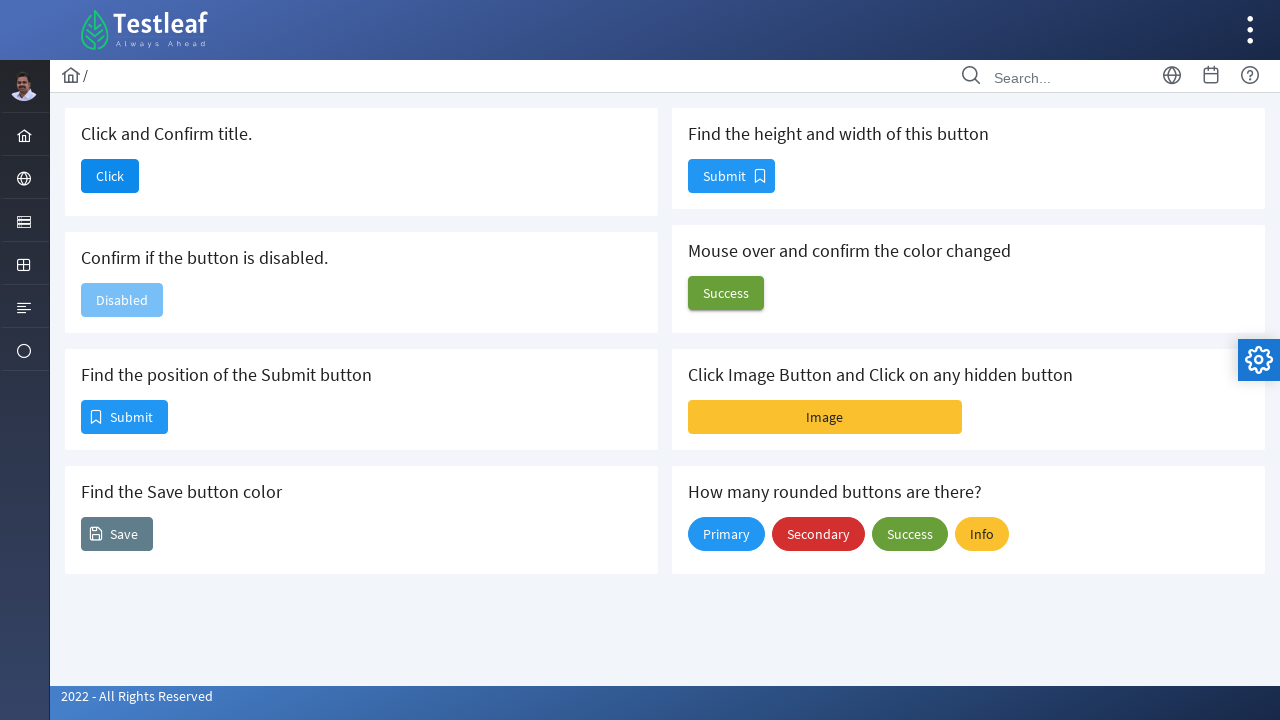

Located the submit button
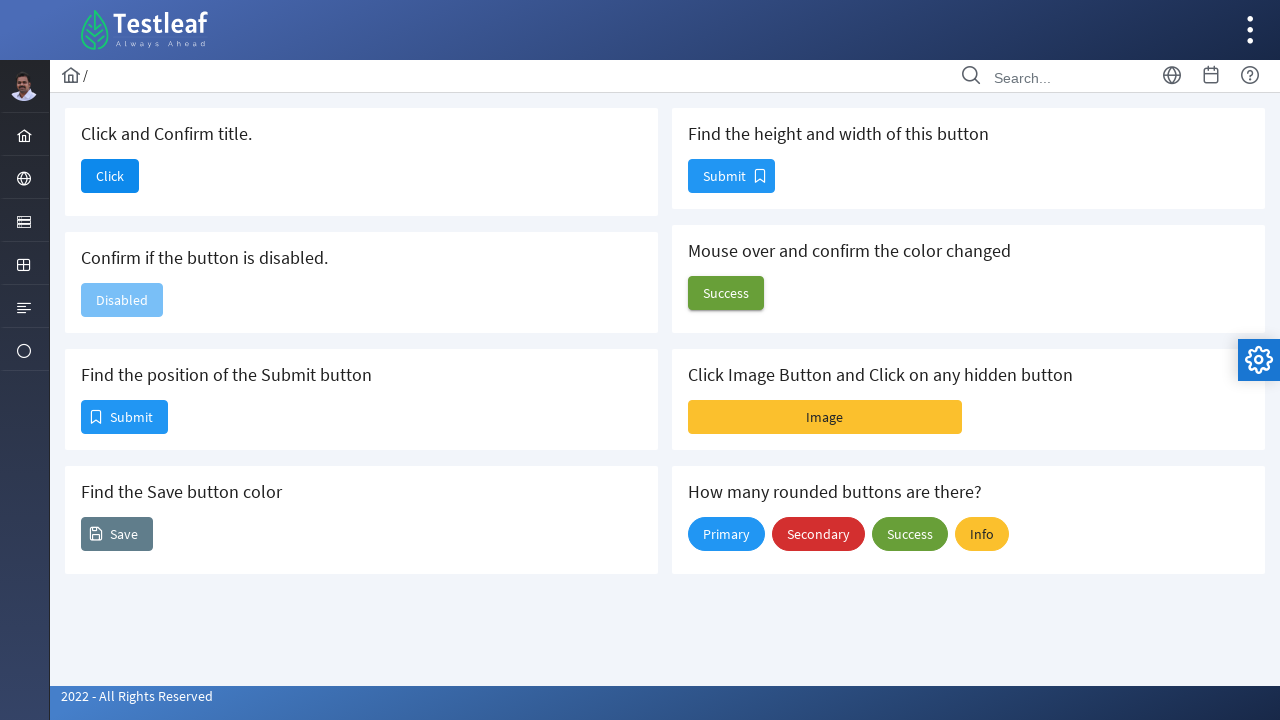

Retrieved bounding box of submit button
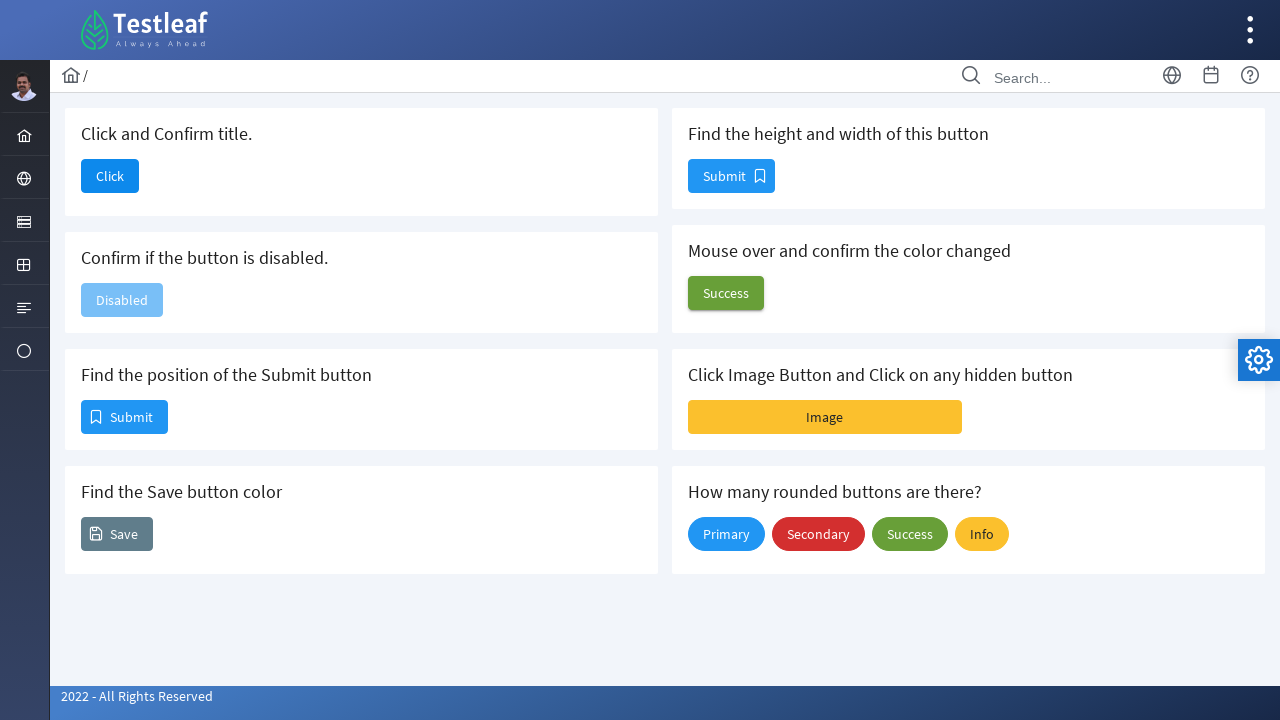

Submit button position verified: X=81, Y=400
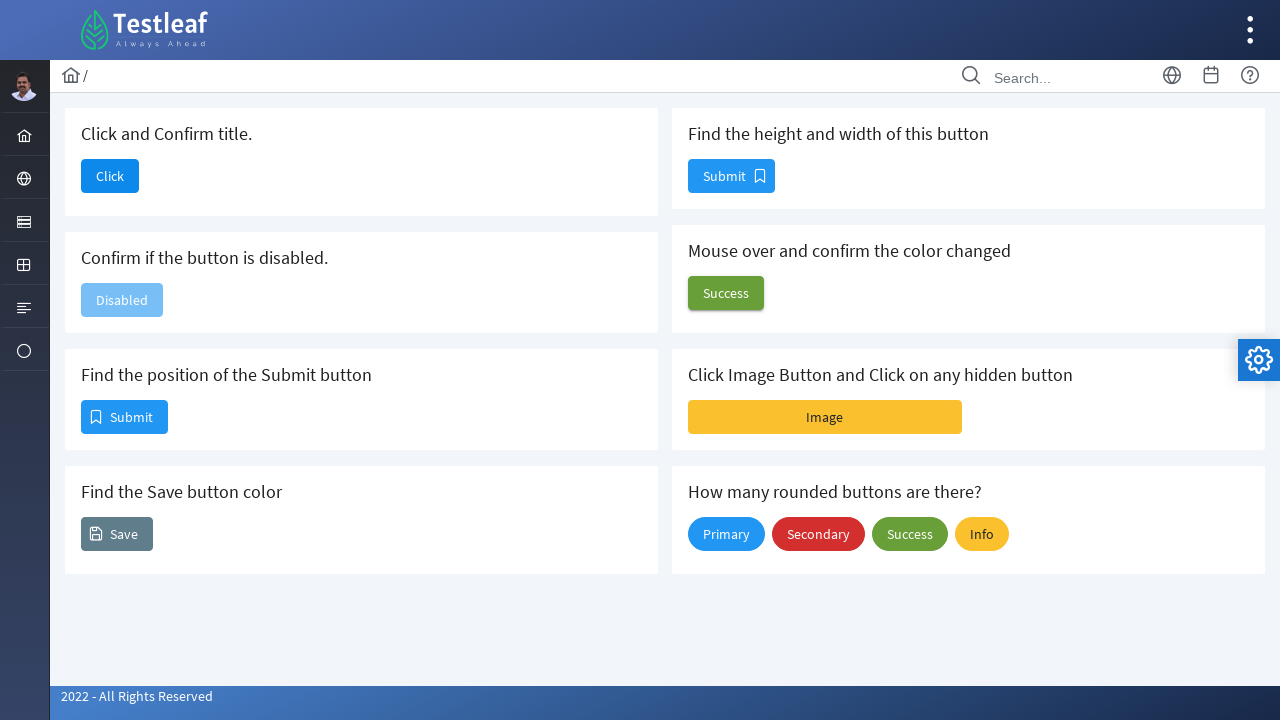

Located the save button
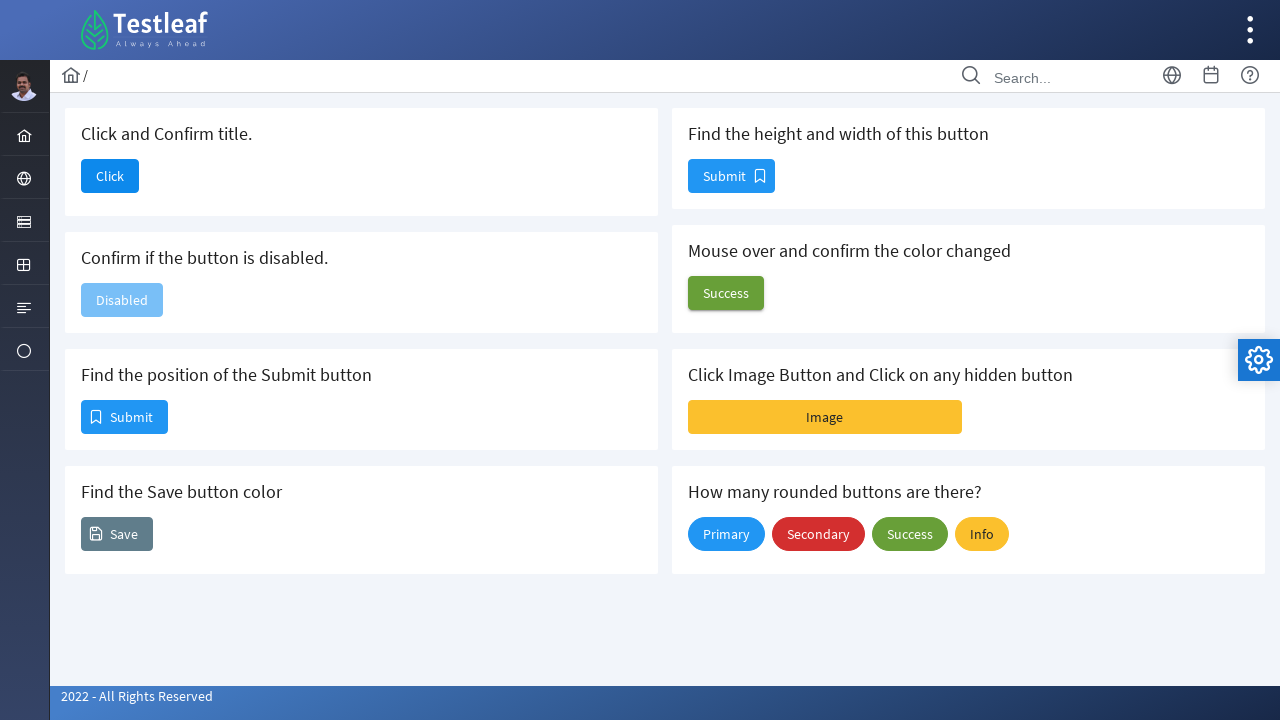

Retrieved save button color: rgb(96, 125, 139)
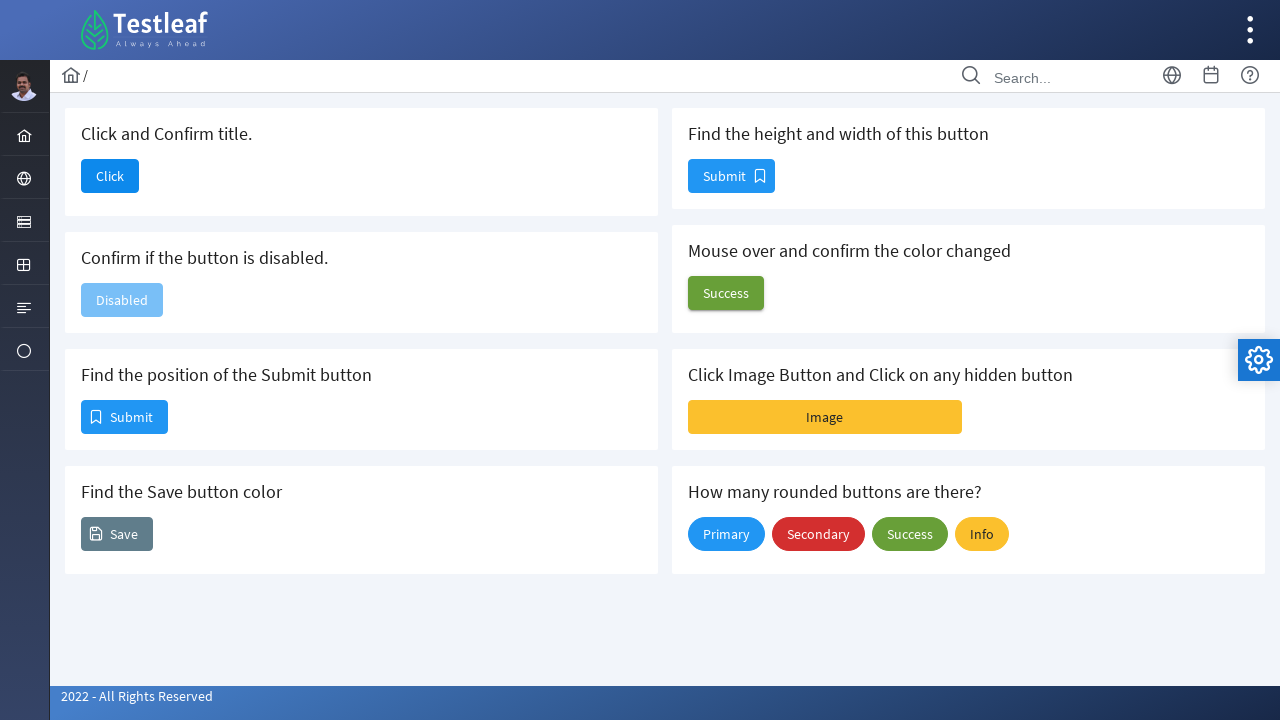

Located the button to check dimensions
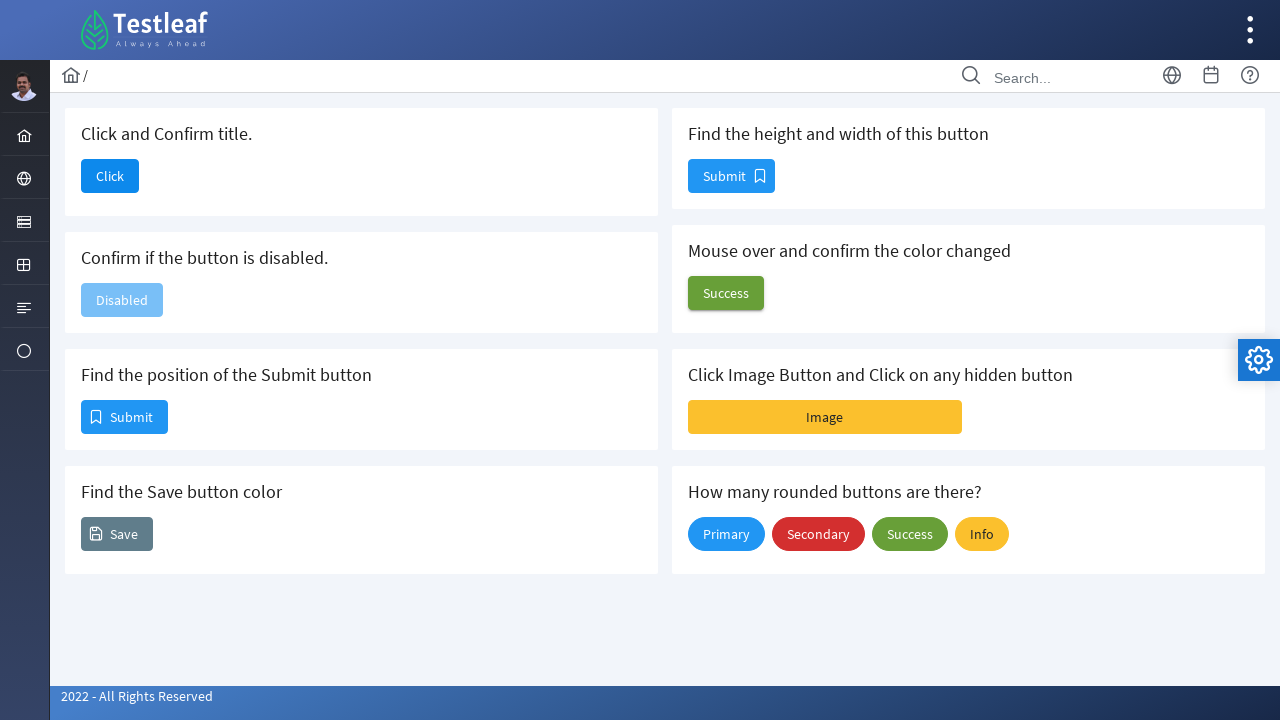

Retrieved bounding box of button
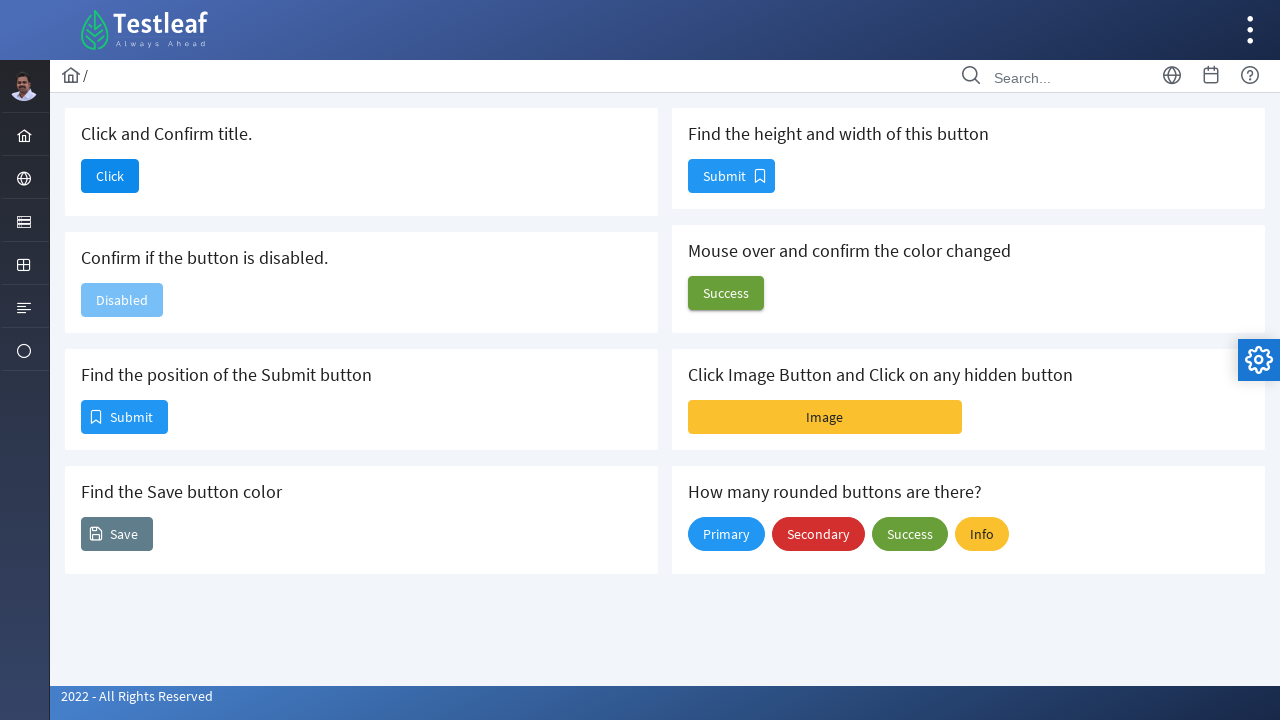

Button dimensions verified: Height=34, Width=87
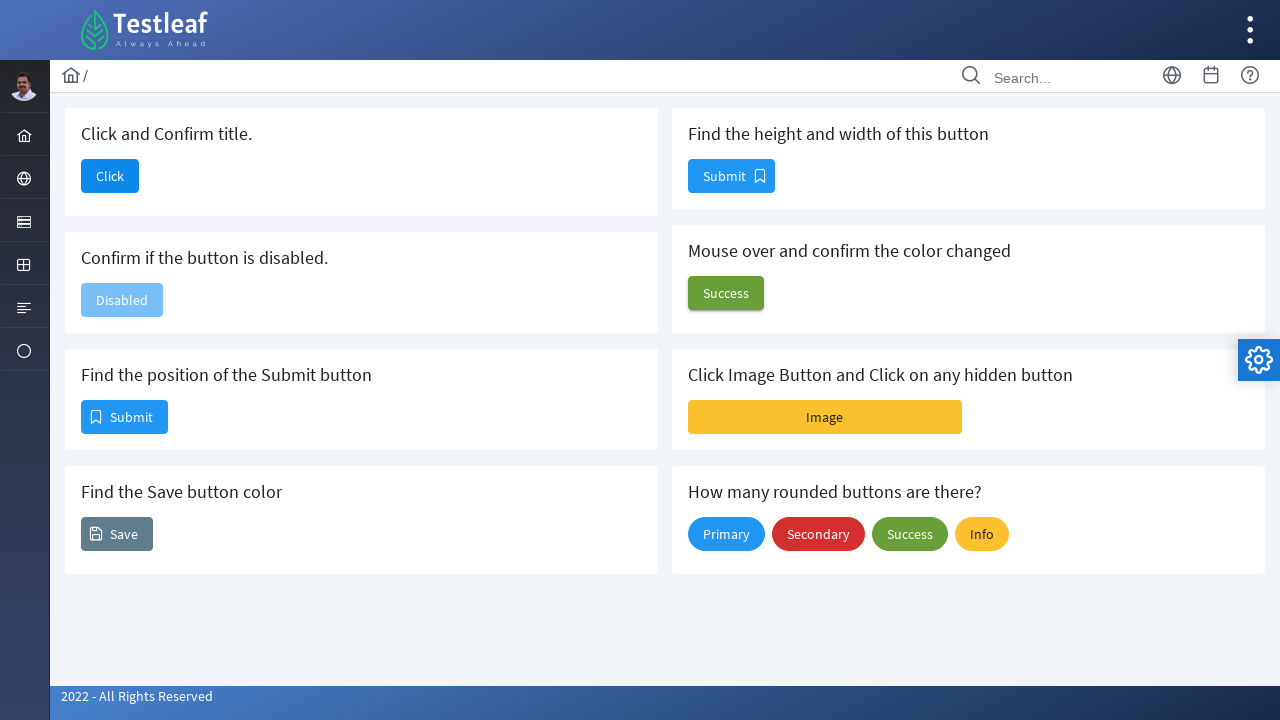

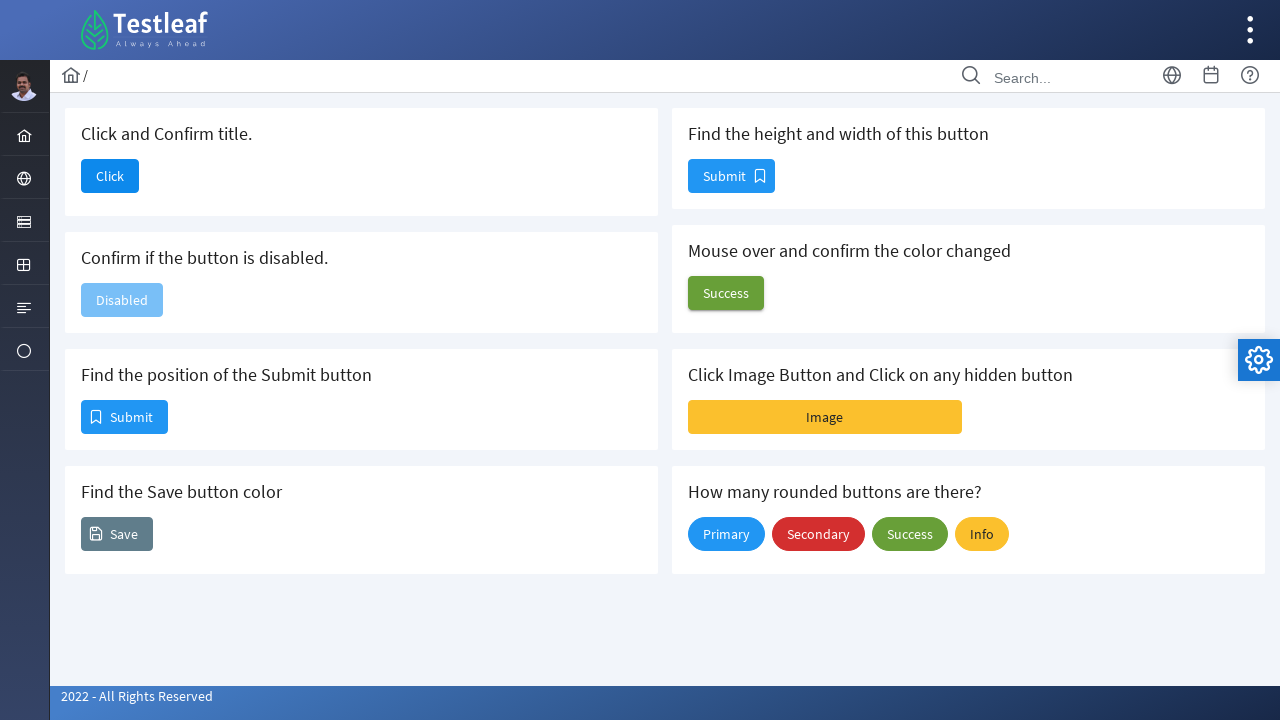